Tests dropdown select functionality by selecting options using visible text, index, and value attribute on a training page

Starting URL: https://v1.training-support.net/selenium/selects

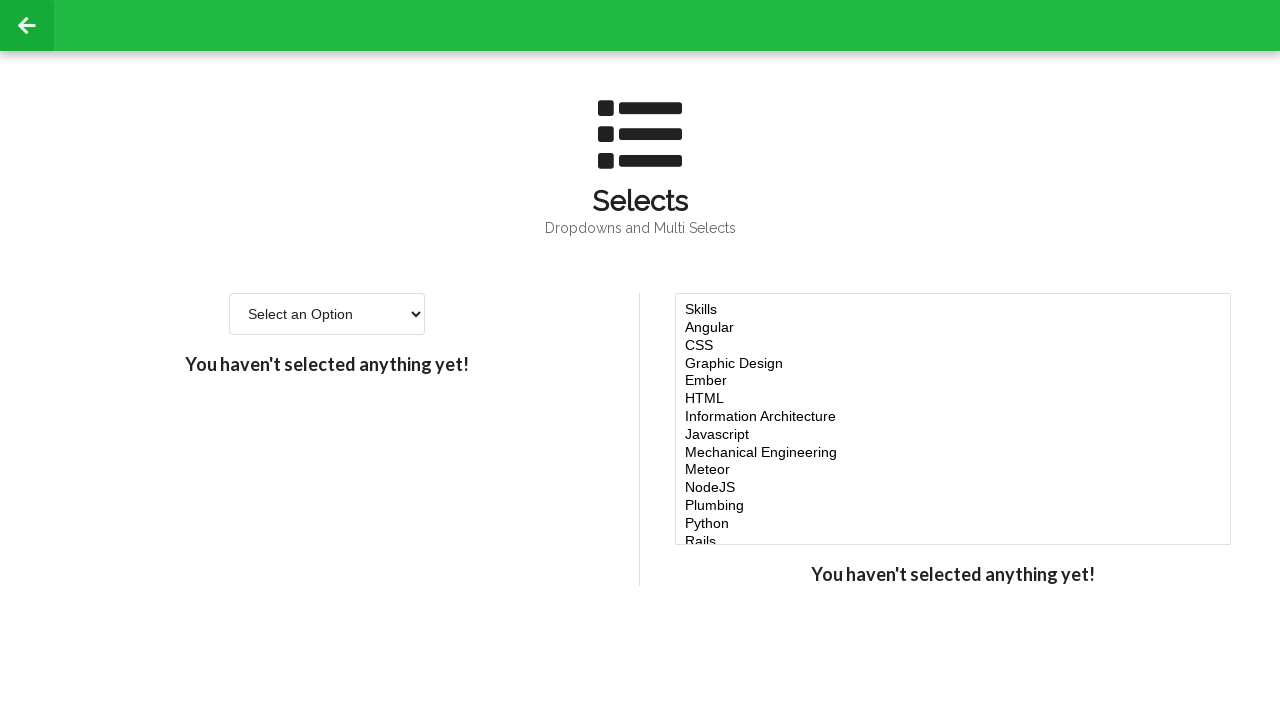

Selected 'Option 2' from dropdown using visible text on #single-select
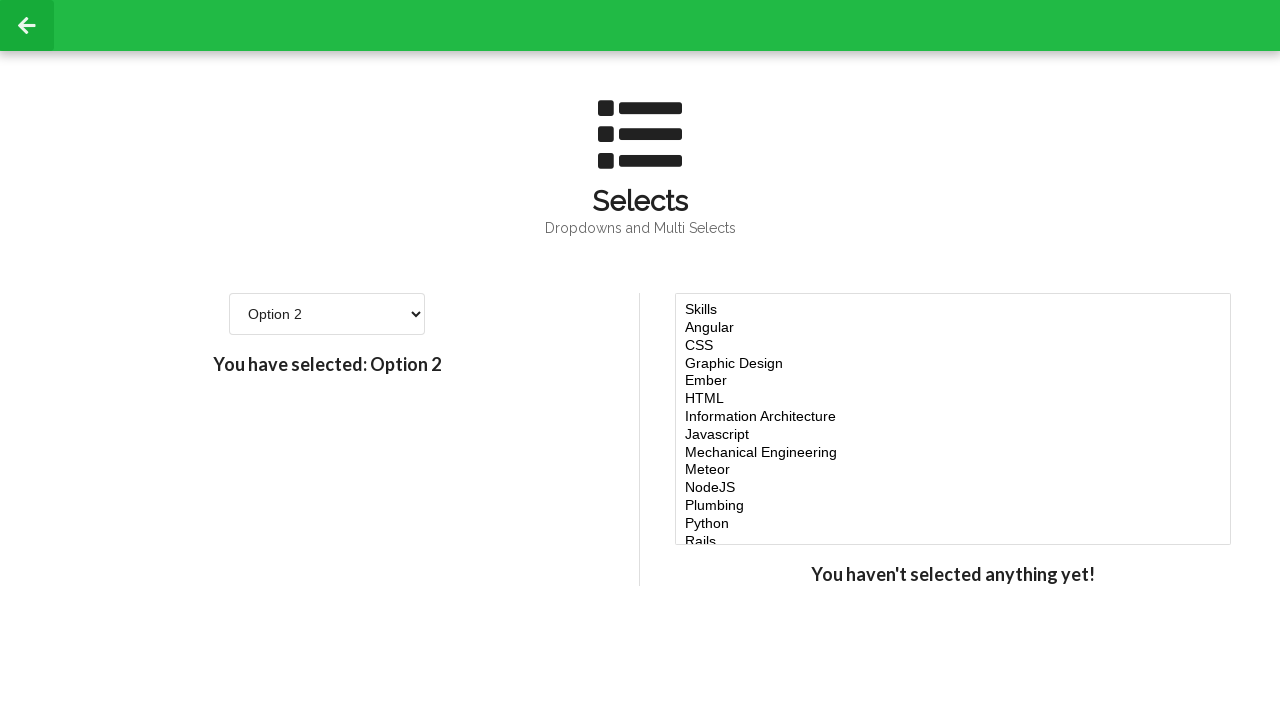

Selected option at index 3 from dropdown on #single-select
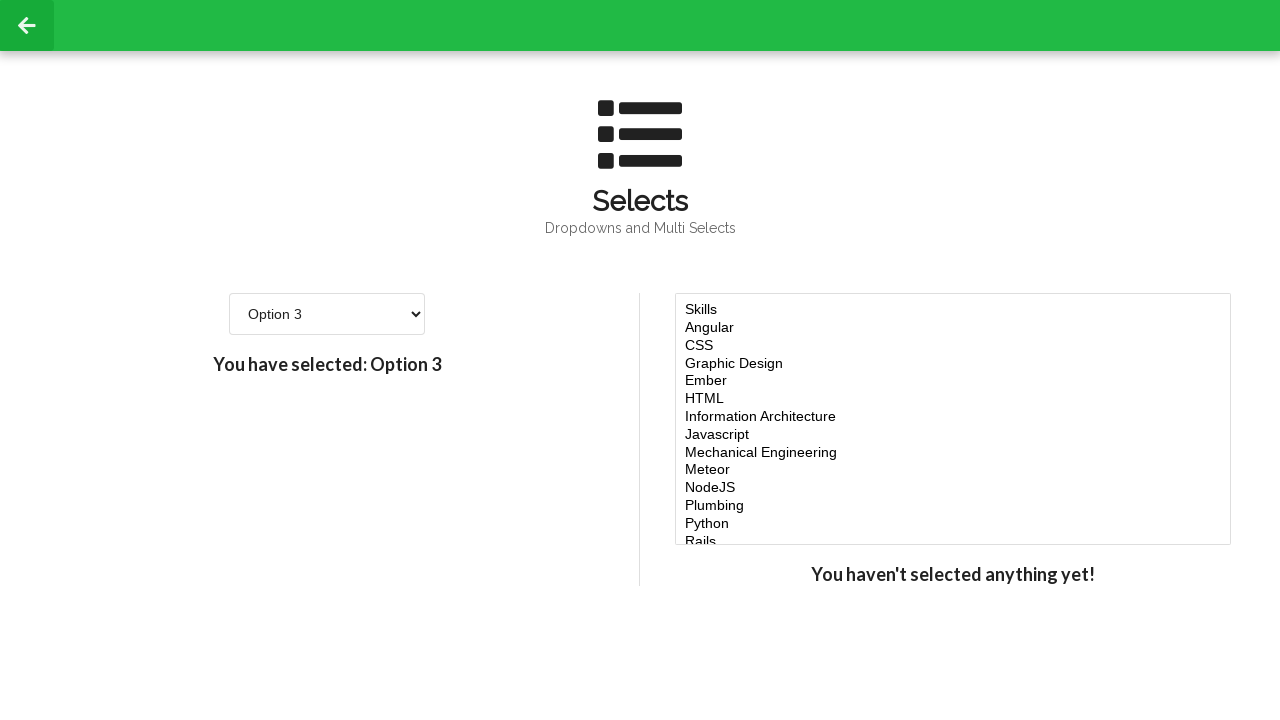

Selected option with value '4' from dropdown on #single-select
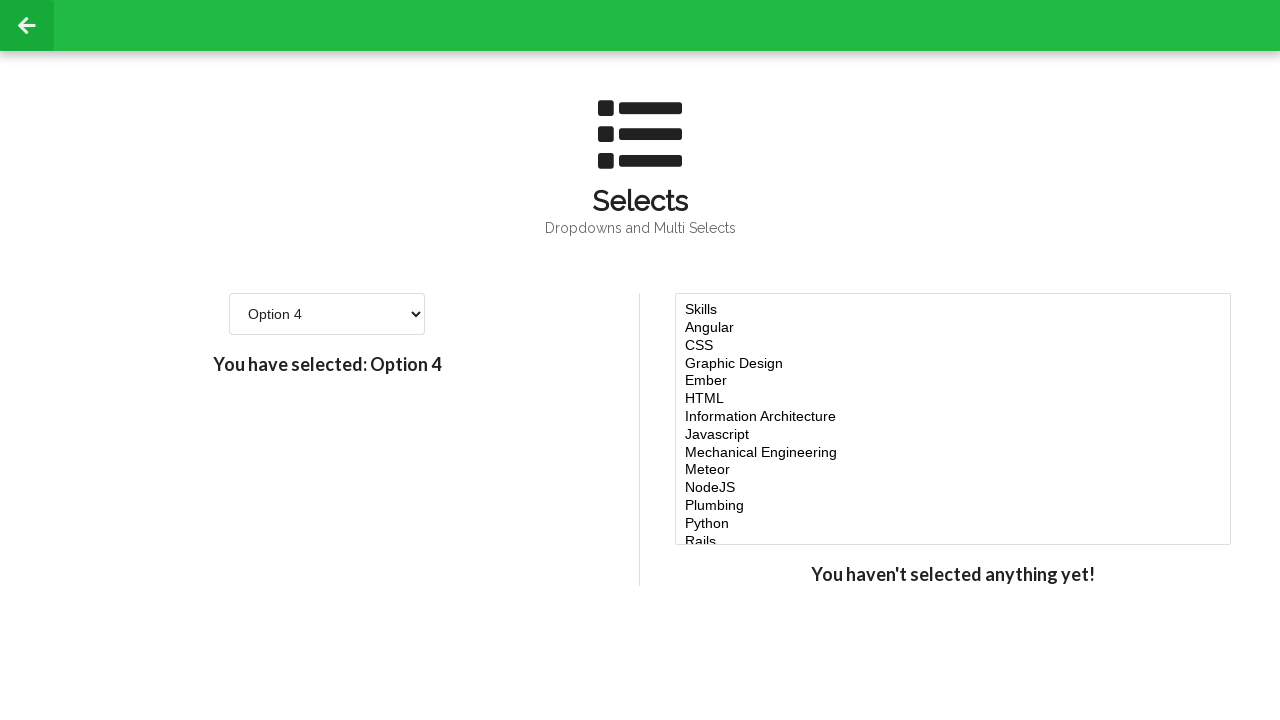

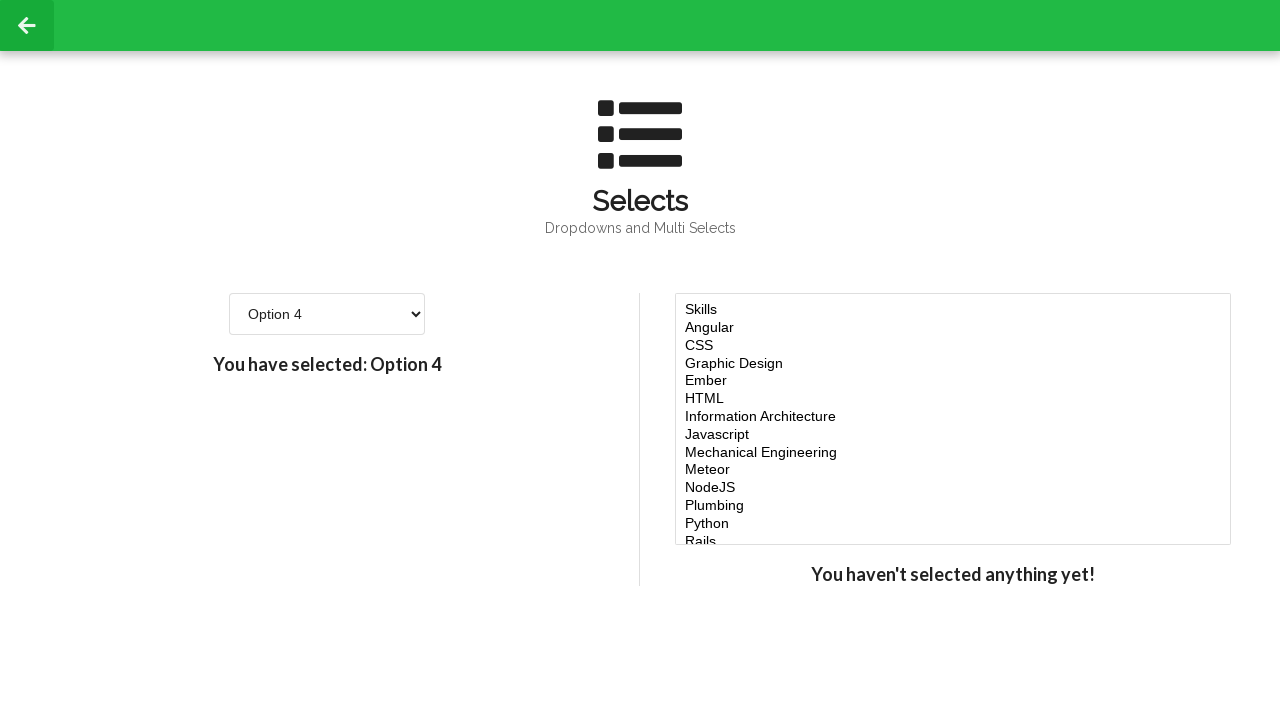